Tests A/B test opt-out functionality by visiting the AB test page, adding an opt-out cookie, refreshing the page, and verifying the page shows "No A/B Test" heading

Starting URL: http://the-internet.herokuapp.com/abtest

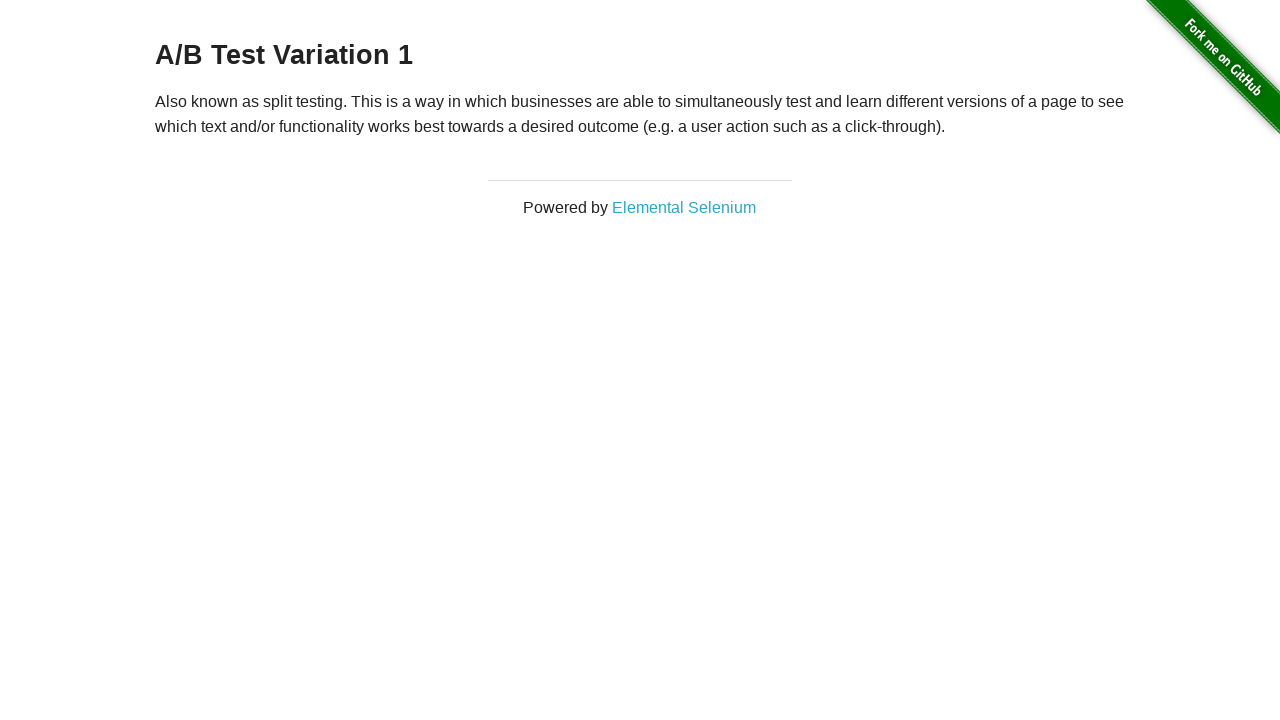

Retrieved initial heading text from A/B test page
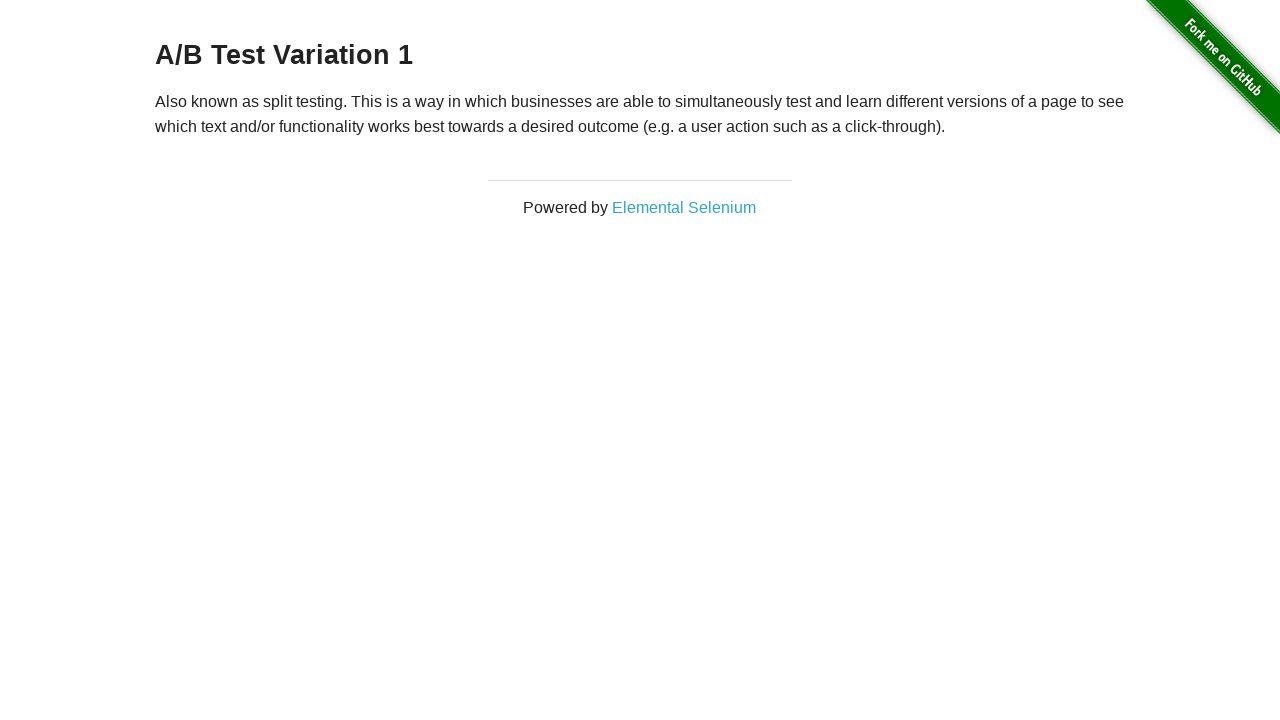

Added optimizelyOptOut cookie to opt out of A/B test
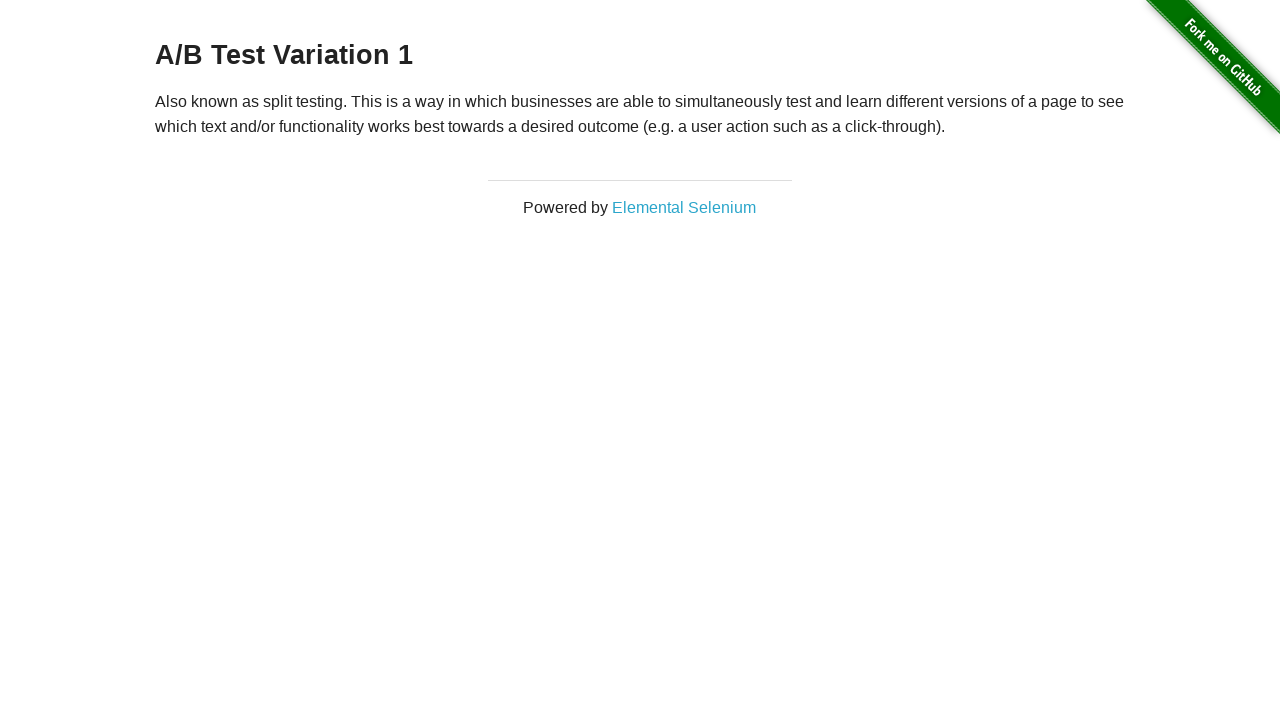

Reloaded page after adding opt-out cookie
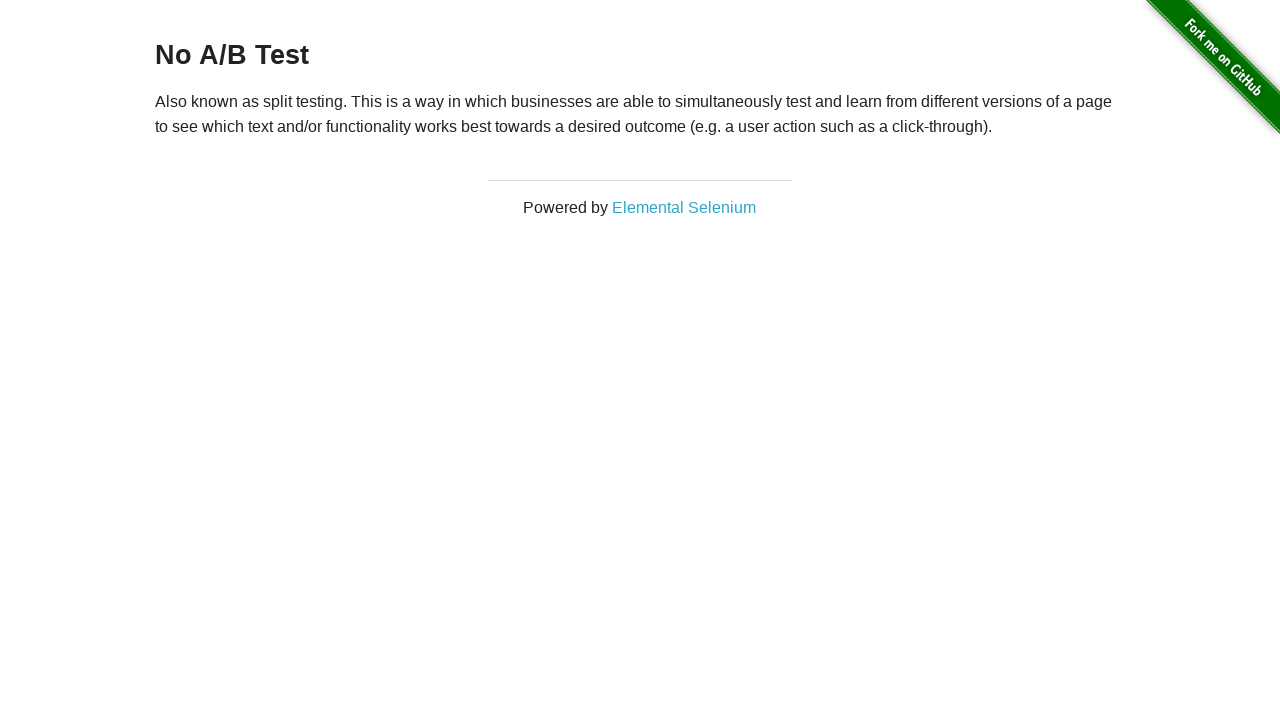

Waited for h3 heading element to be visible
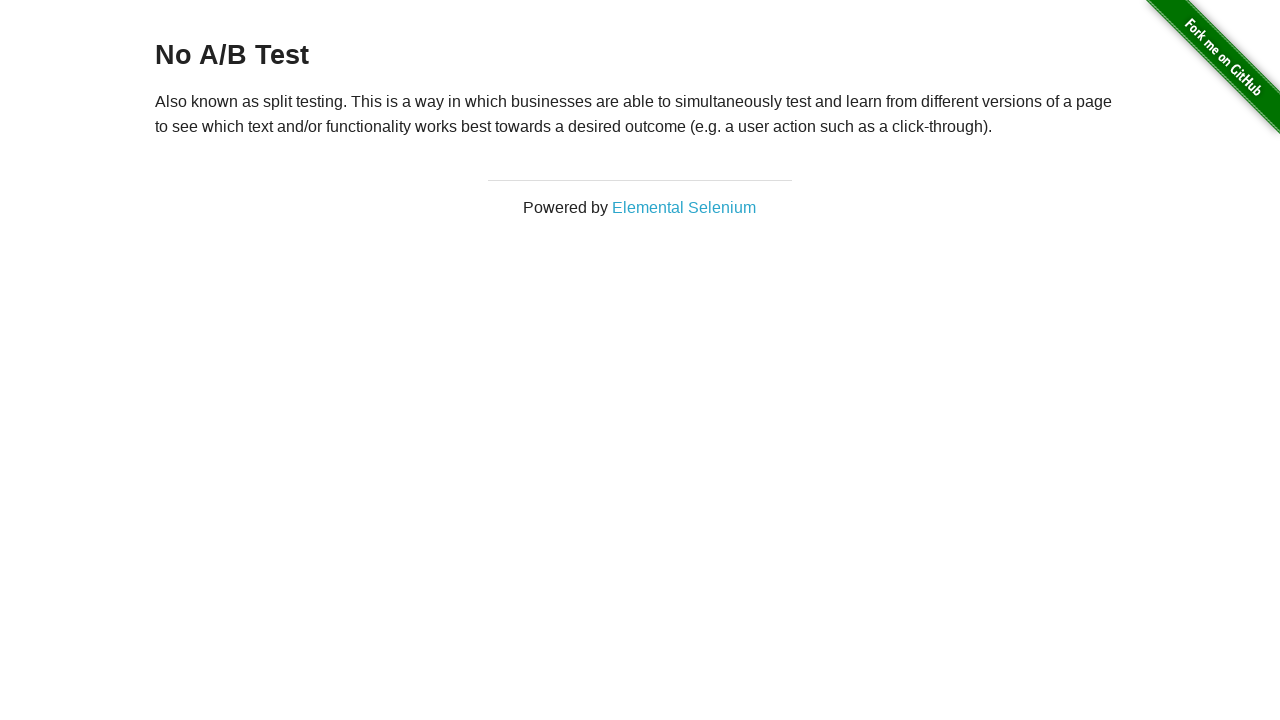

Retrieved final heading text to verify opt-out state
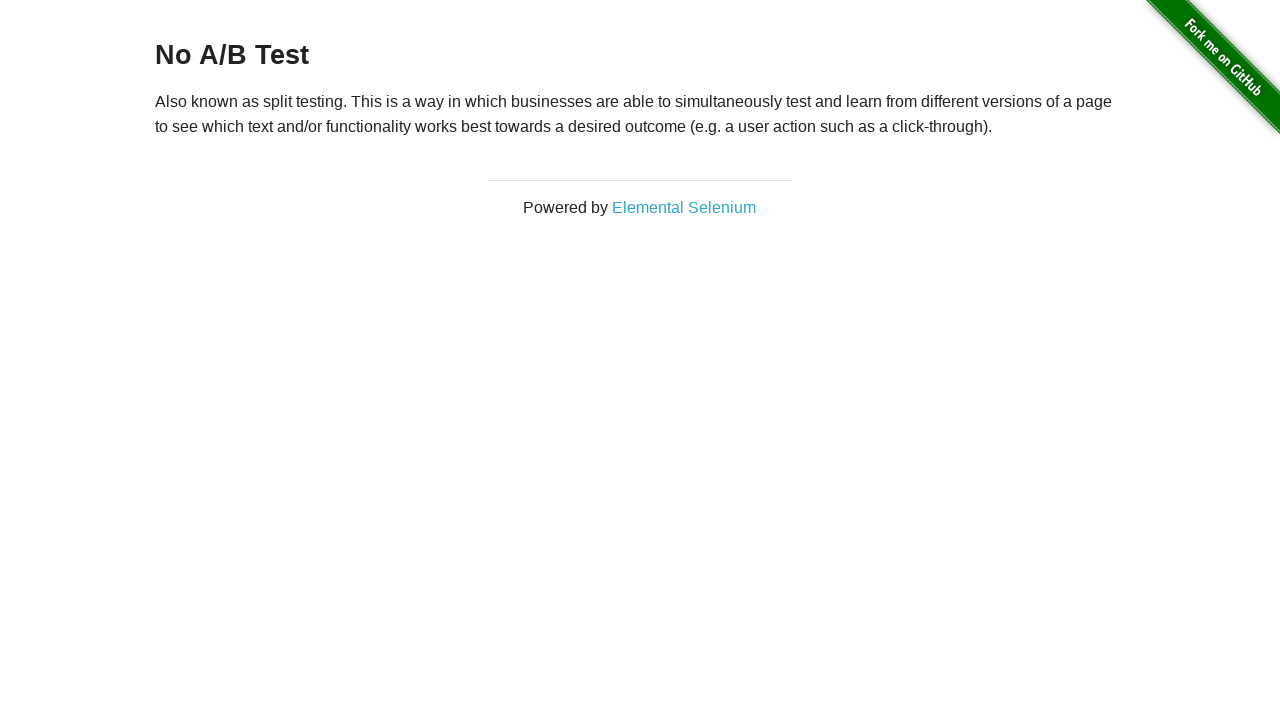

Verified heading displays 'No A/B Test' - opt-out successful
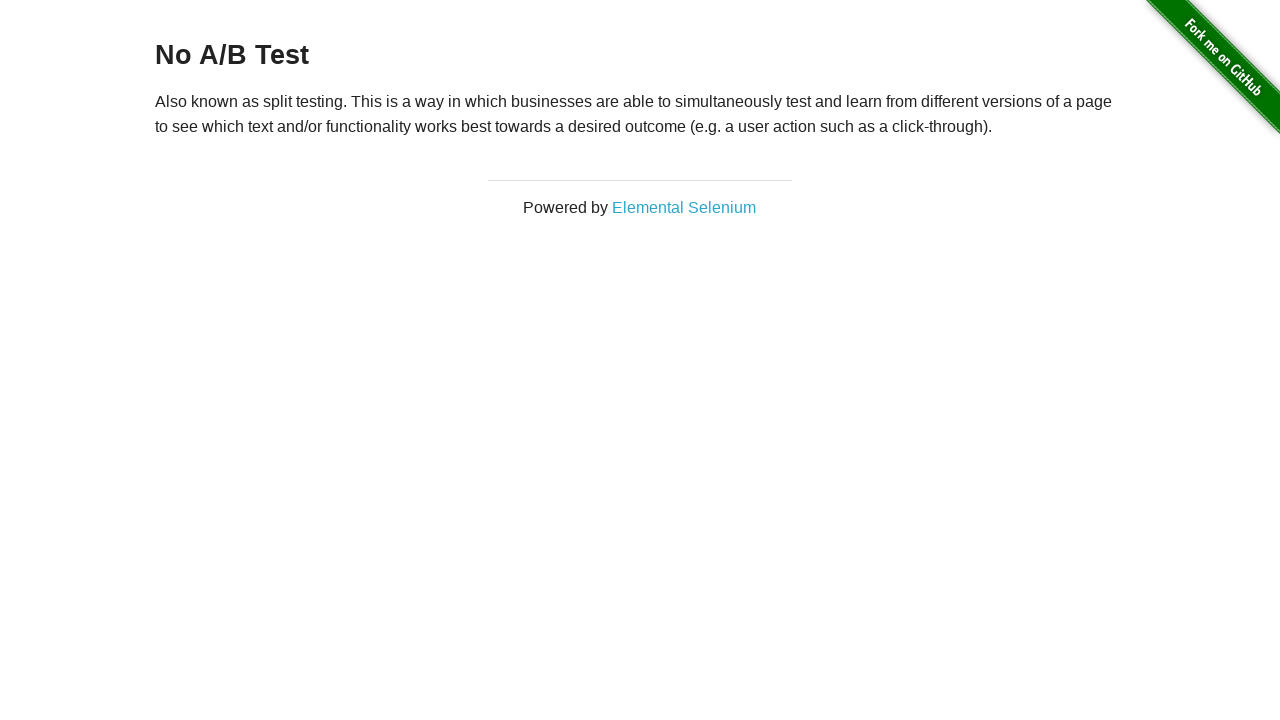

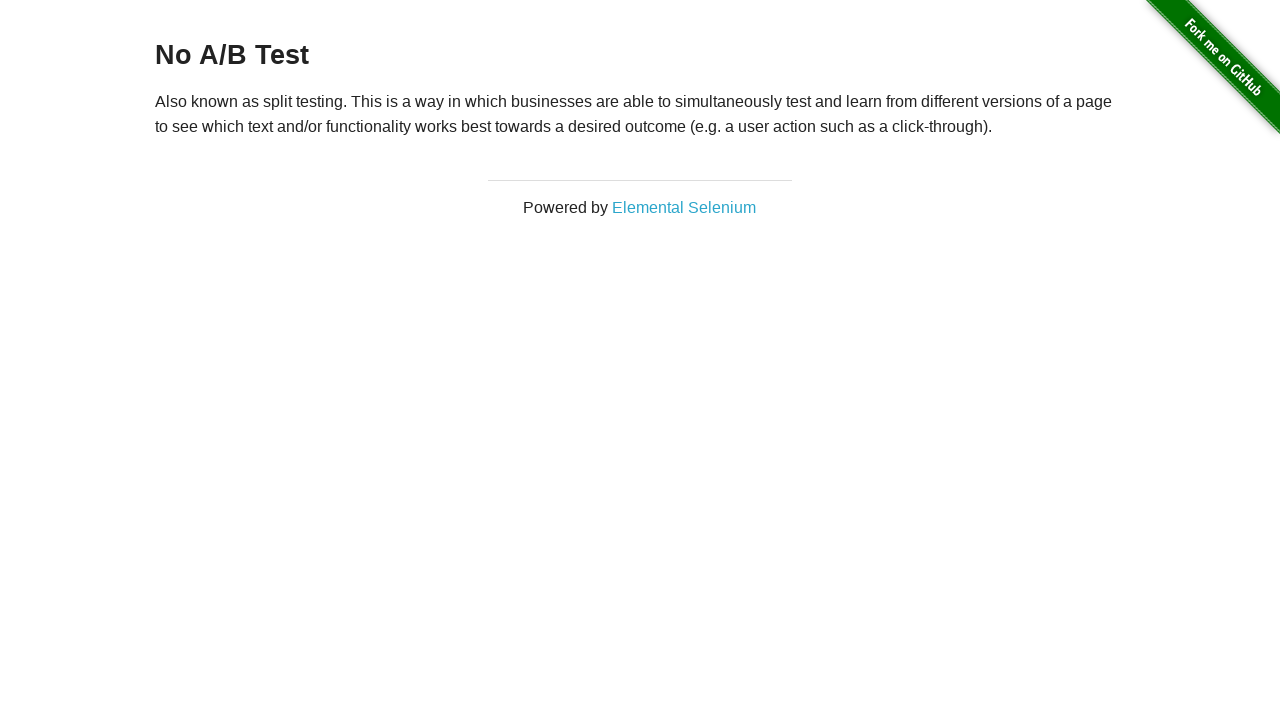